Tests login form with invalid credentials by entering random username and password, then verifies that an error message is displayed

Starting URL: https://practice.cydeo.com/login

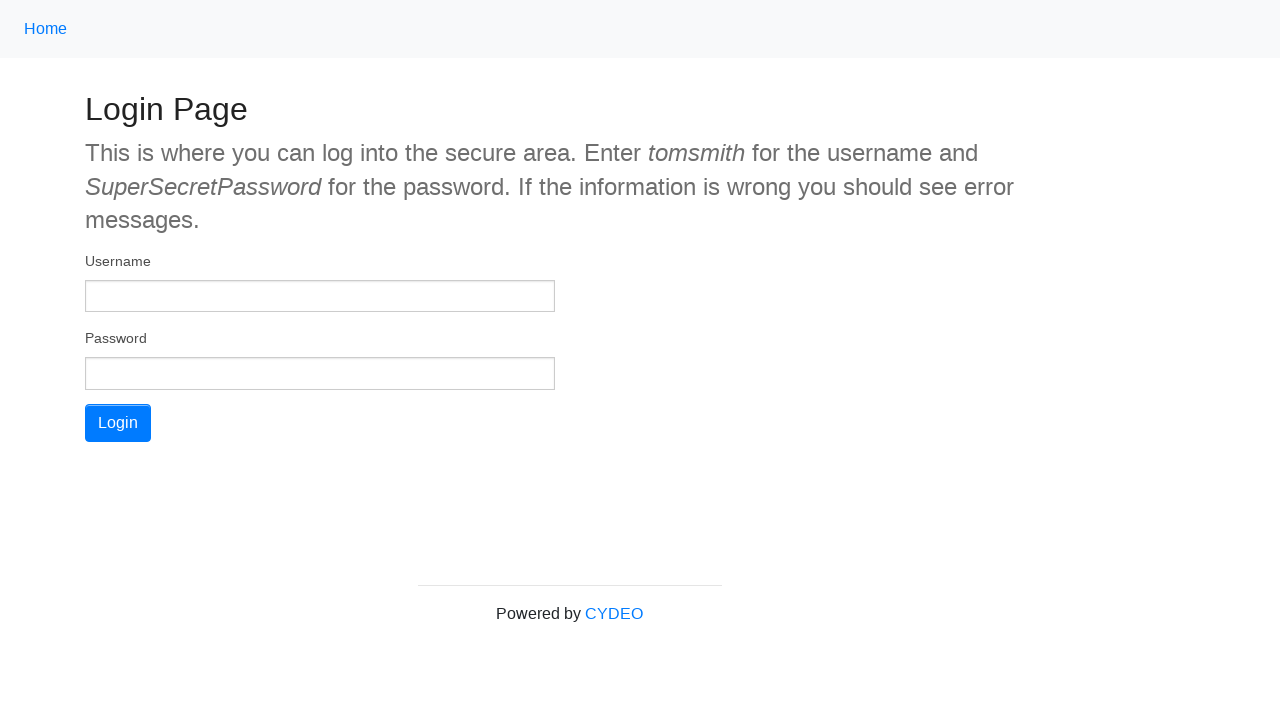

Filled username field with random generated username 'testuser456' on input[name='username']
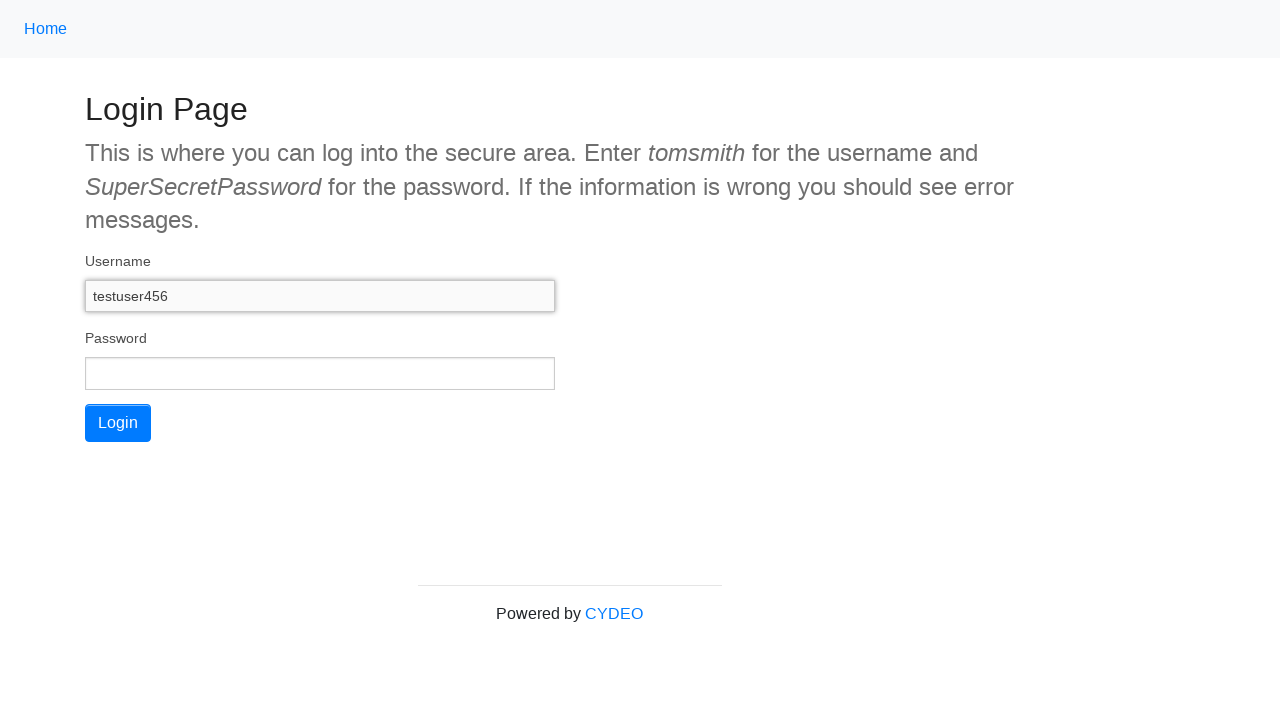

Filled password field with random generated password 'a7f9b2c4' on input[name='password']
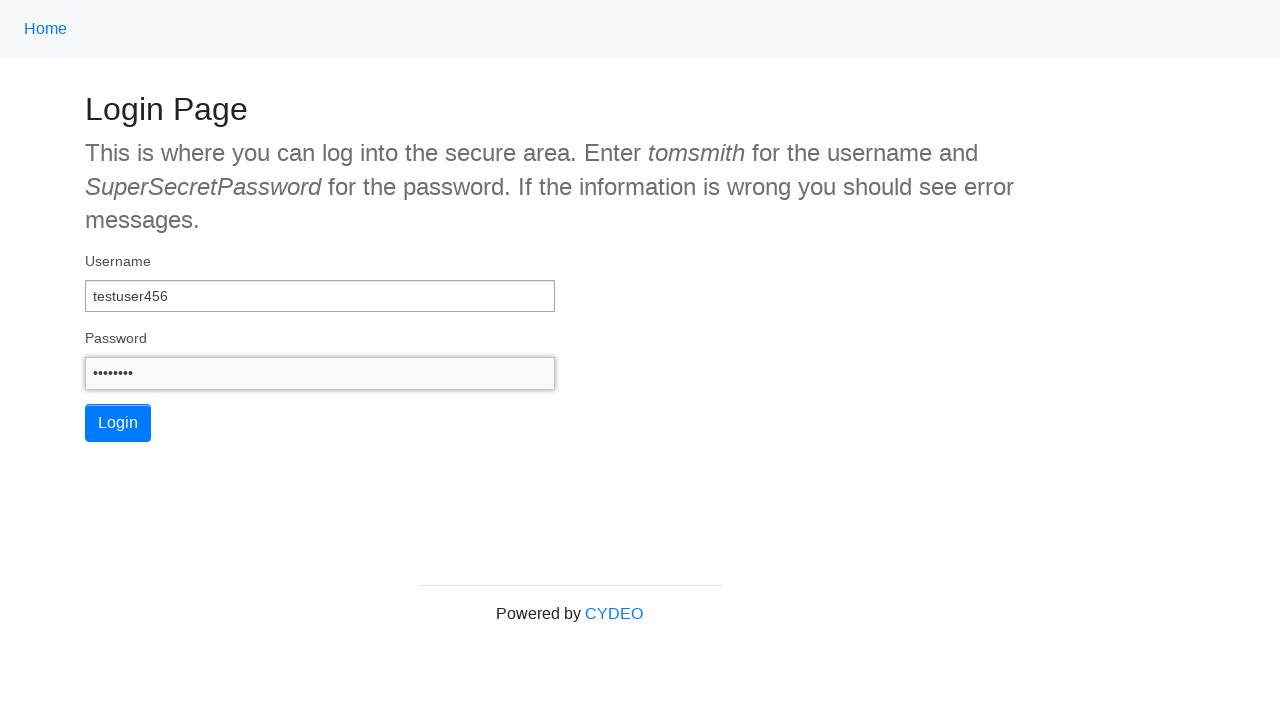

Clicked login button at (118, 423) on button#wooden_spoon
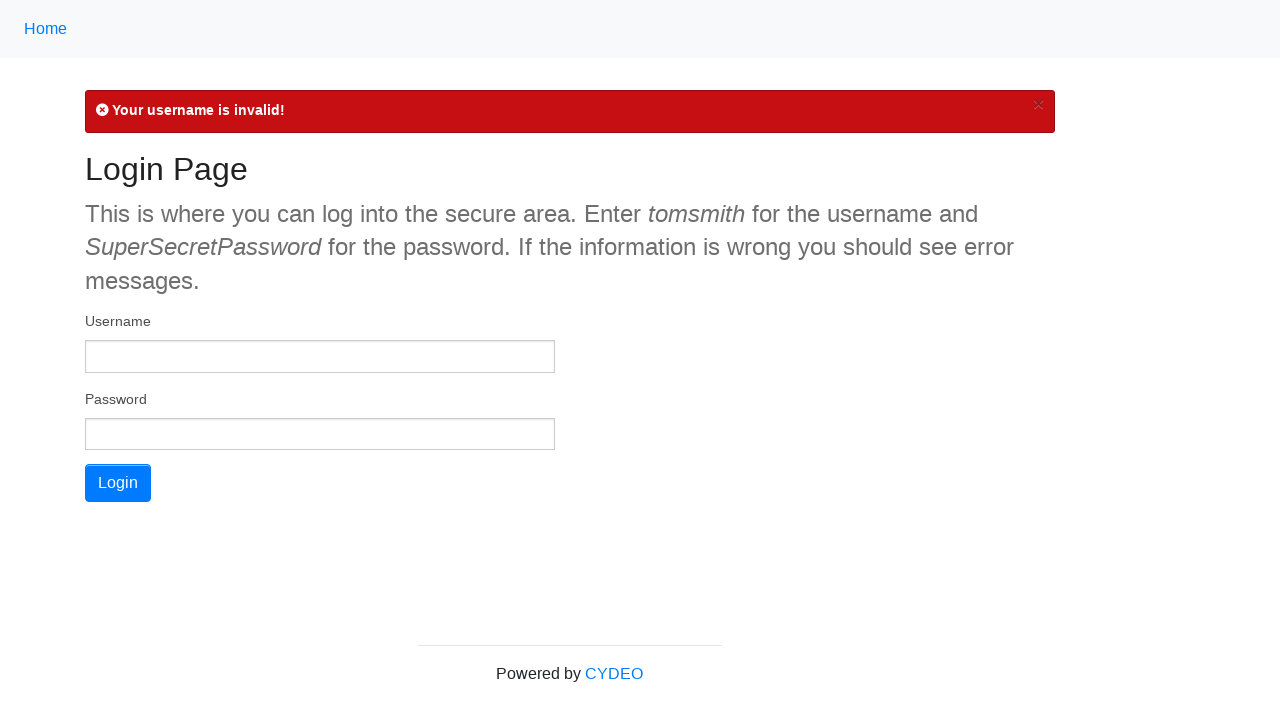

Error message element loaded
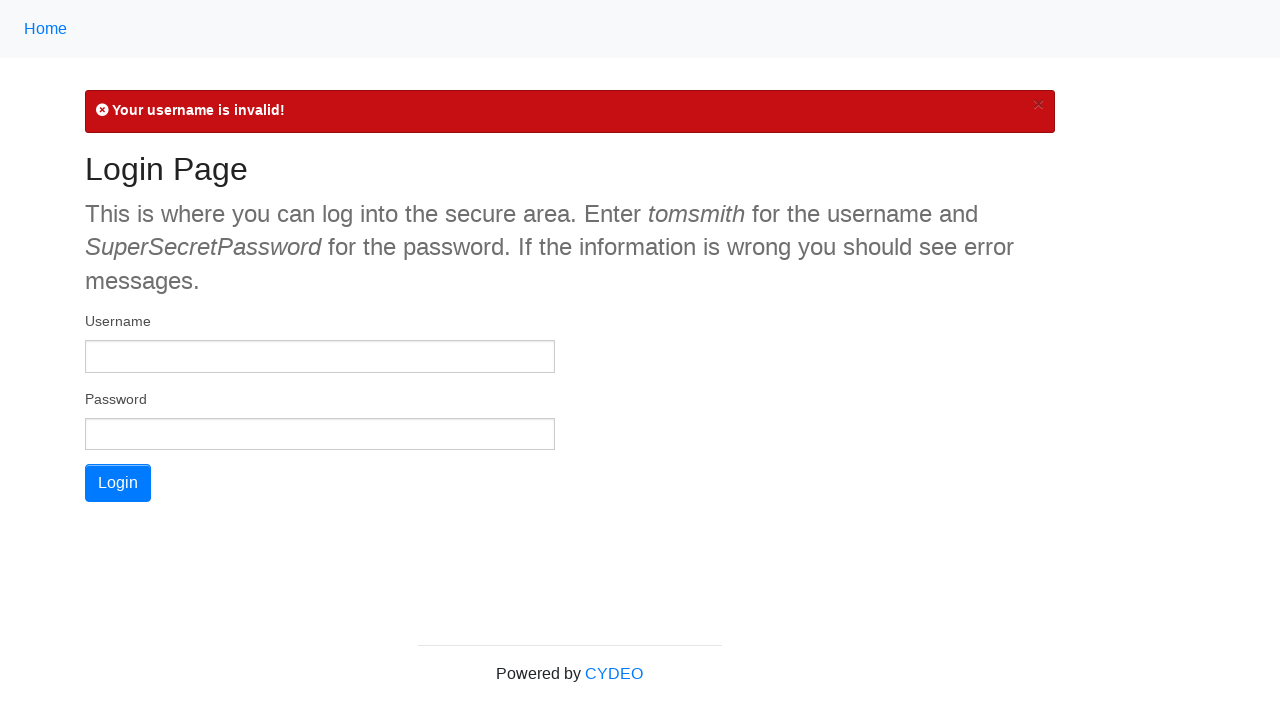

Located error message element
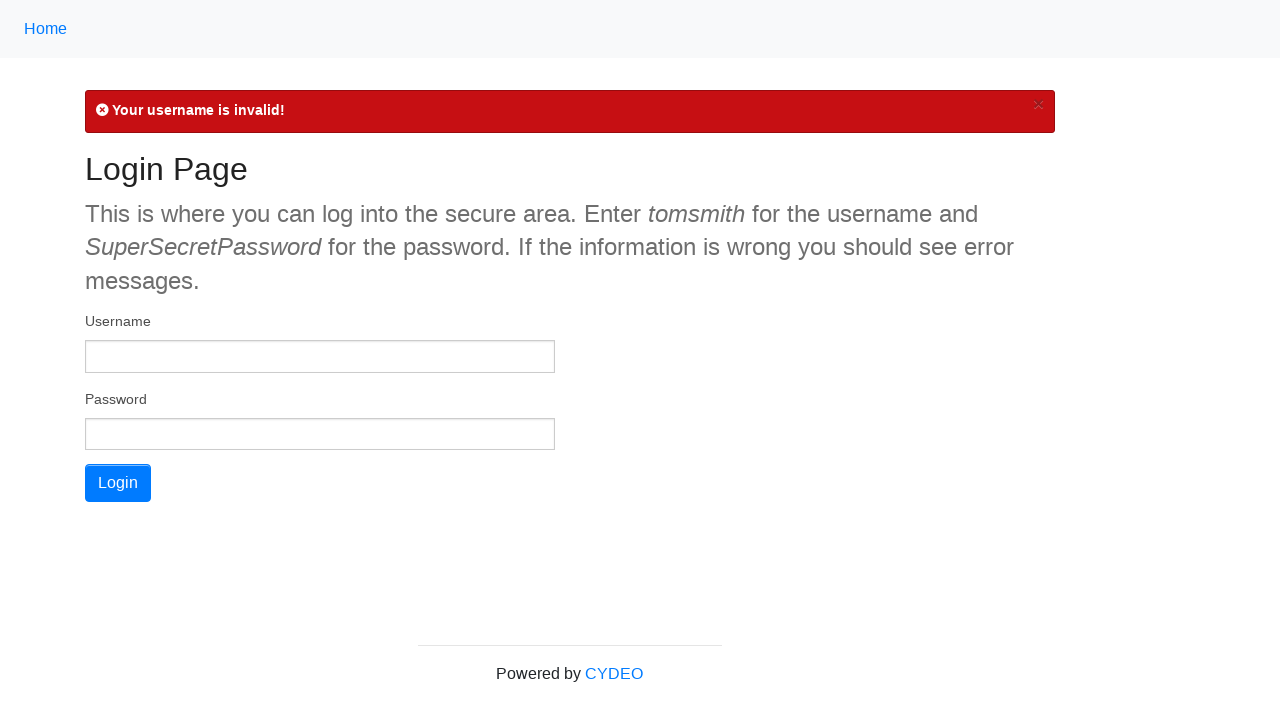

Verified error message is visible after login with invalid credentials
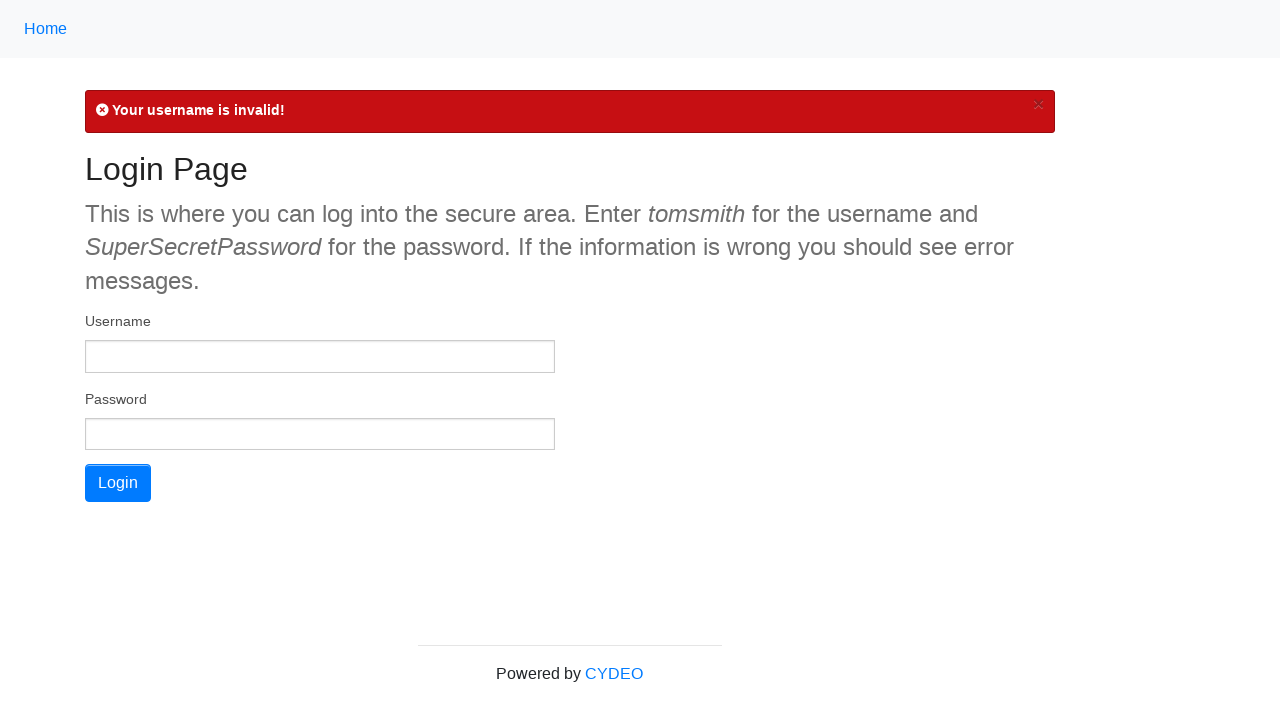

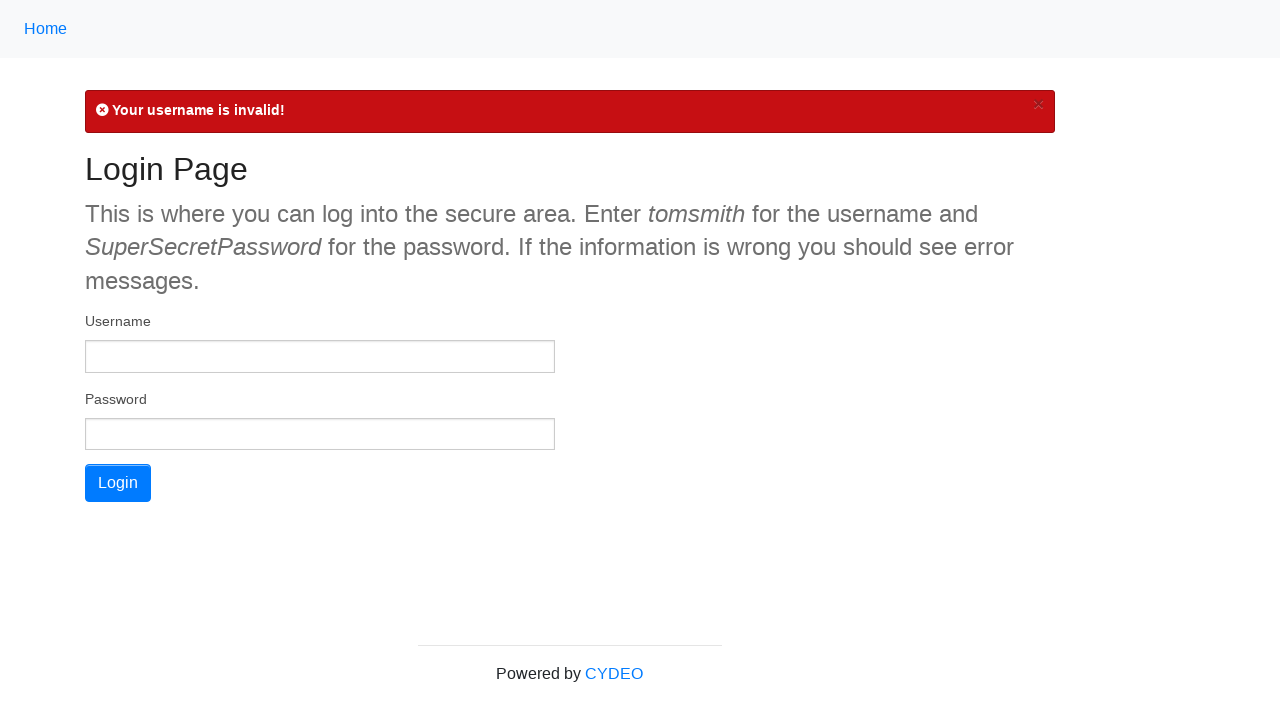